Tests successful login with valid test credentials and verifies the secure area page is displayed

Starting URL: http://the-internet.herokuapp.com/login

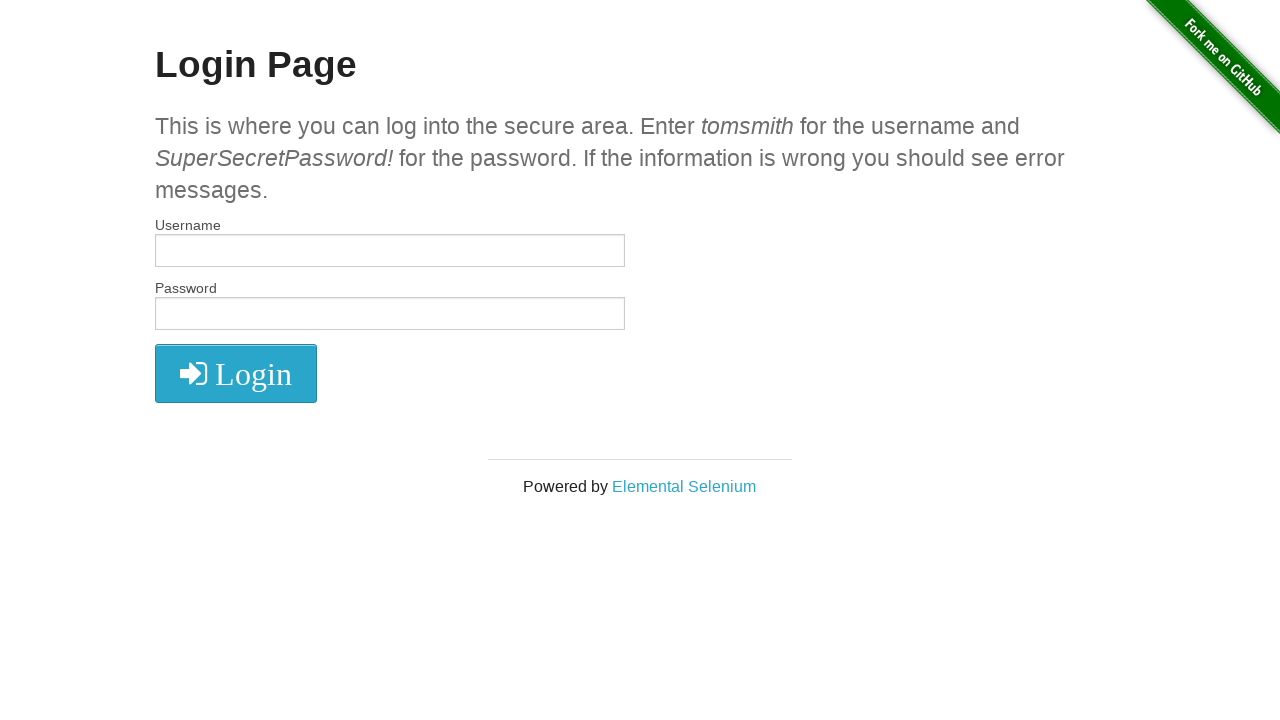

Entered valid username 'tomsmith' in username field on #username
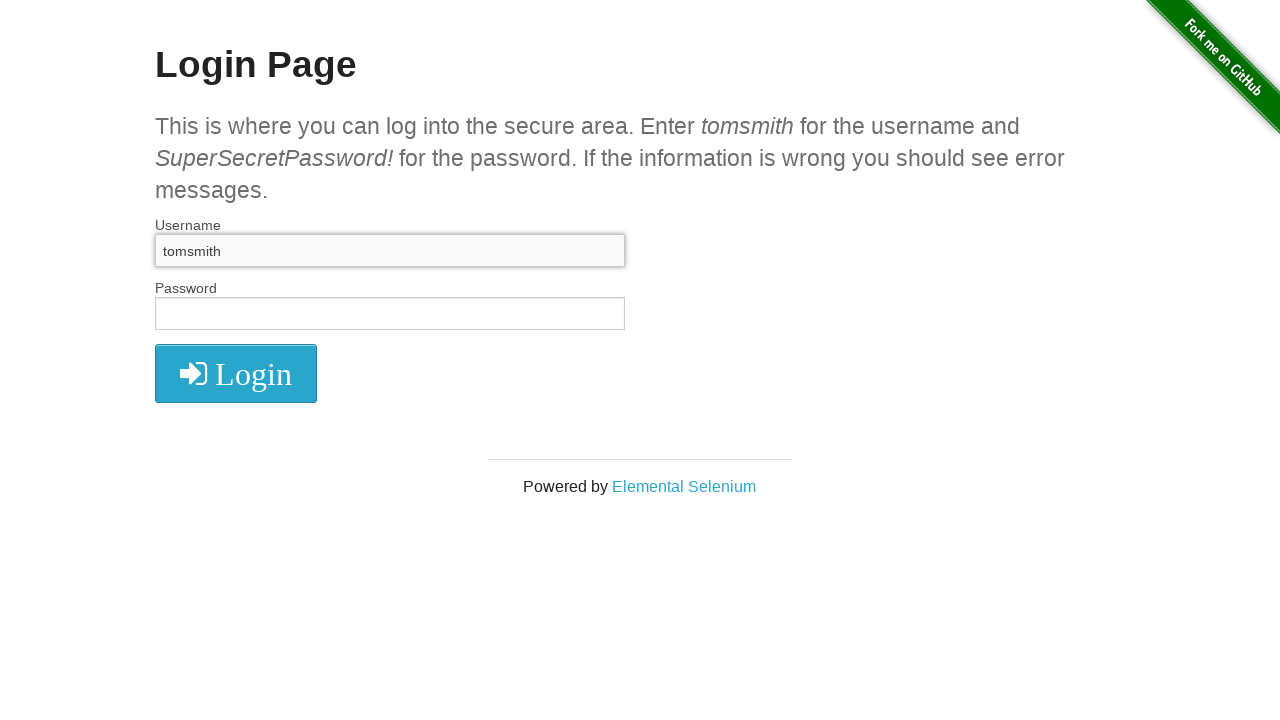

Entered valid password in password field on #password
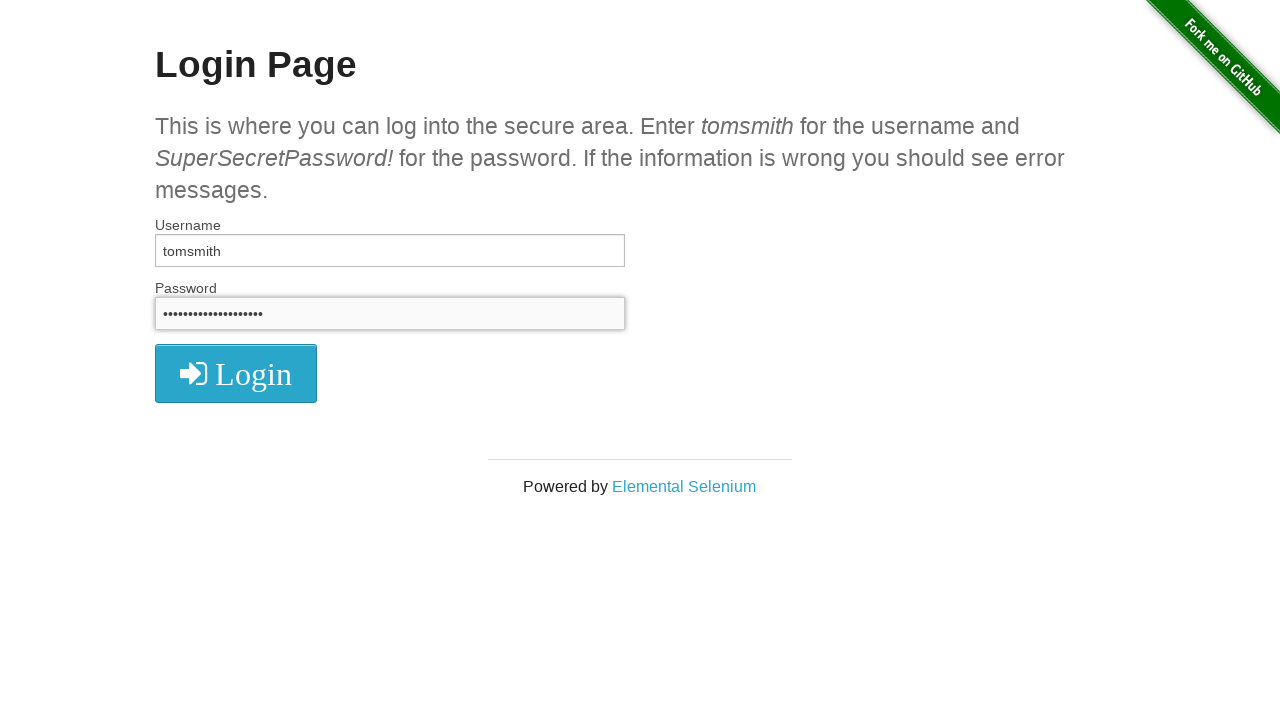

Clicked login button at (236, 374) on xpath=//i[contains(text(),'Login')]
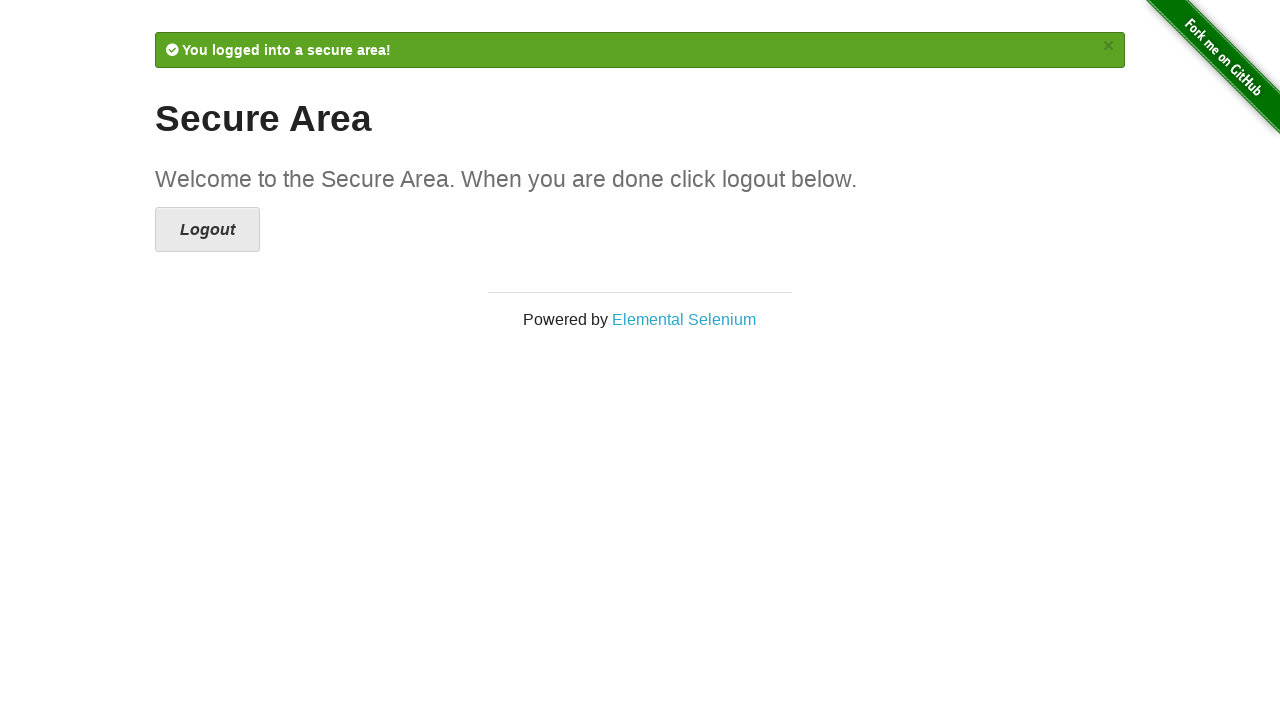

Secure area page header loaded
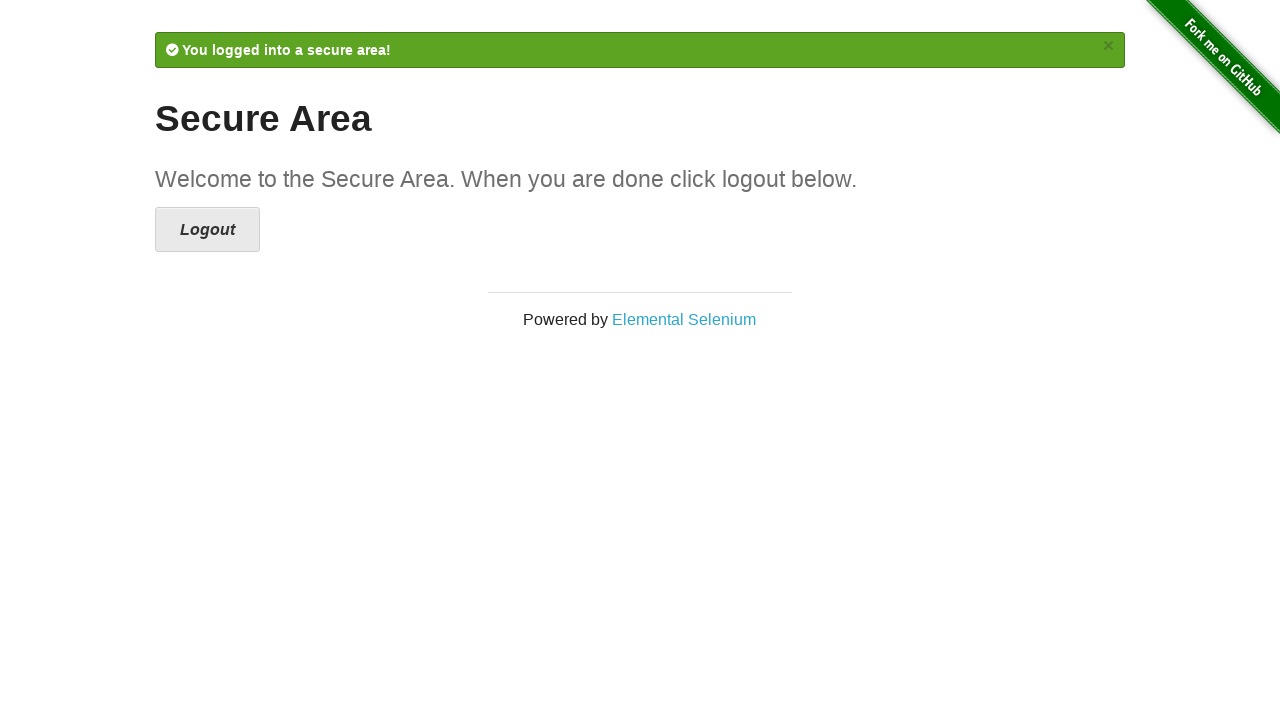

Verified 'Secure Area' heading is displayed on the page
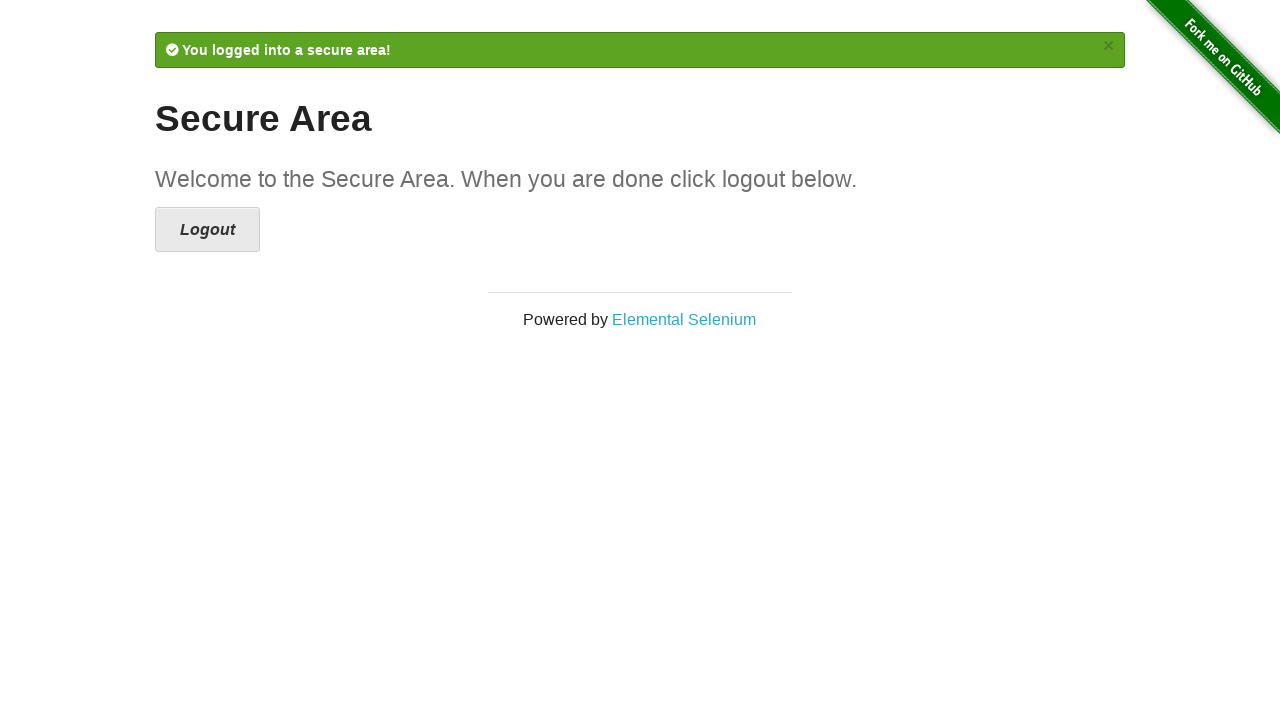

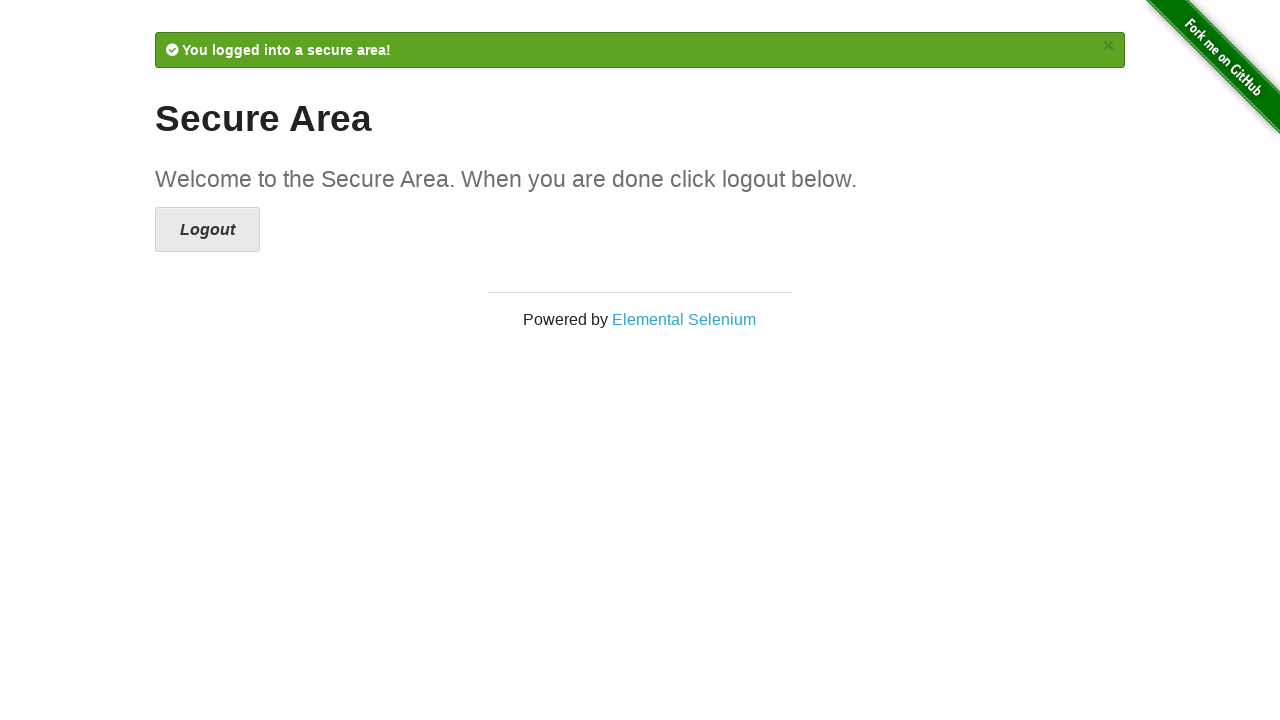